Tests the hash table page by setting table size, selecting a hash function, entering a value, and running the hash operation to verify input validation

Starting URL: https://gcallah.github.io/Algocynfas/

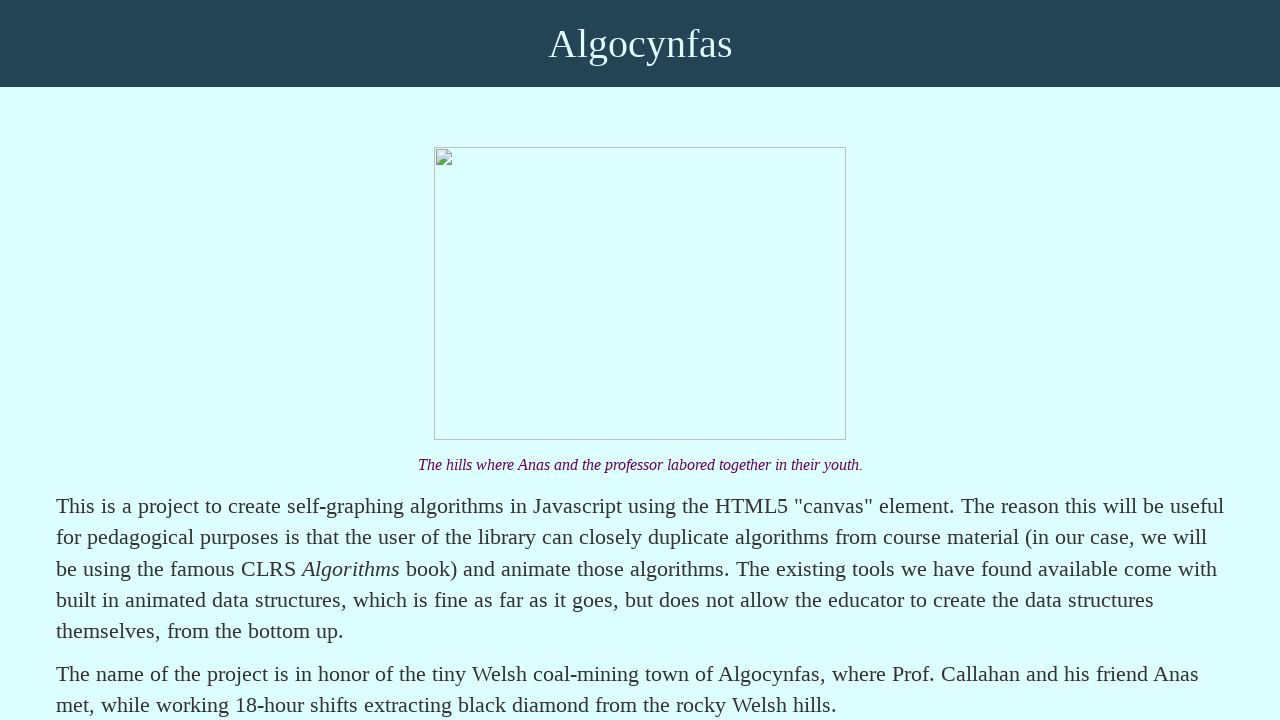

Clicked on Hash table link at (160, 360) on text=Hash table
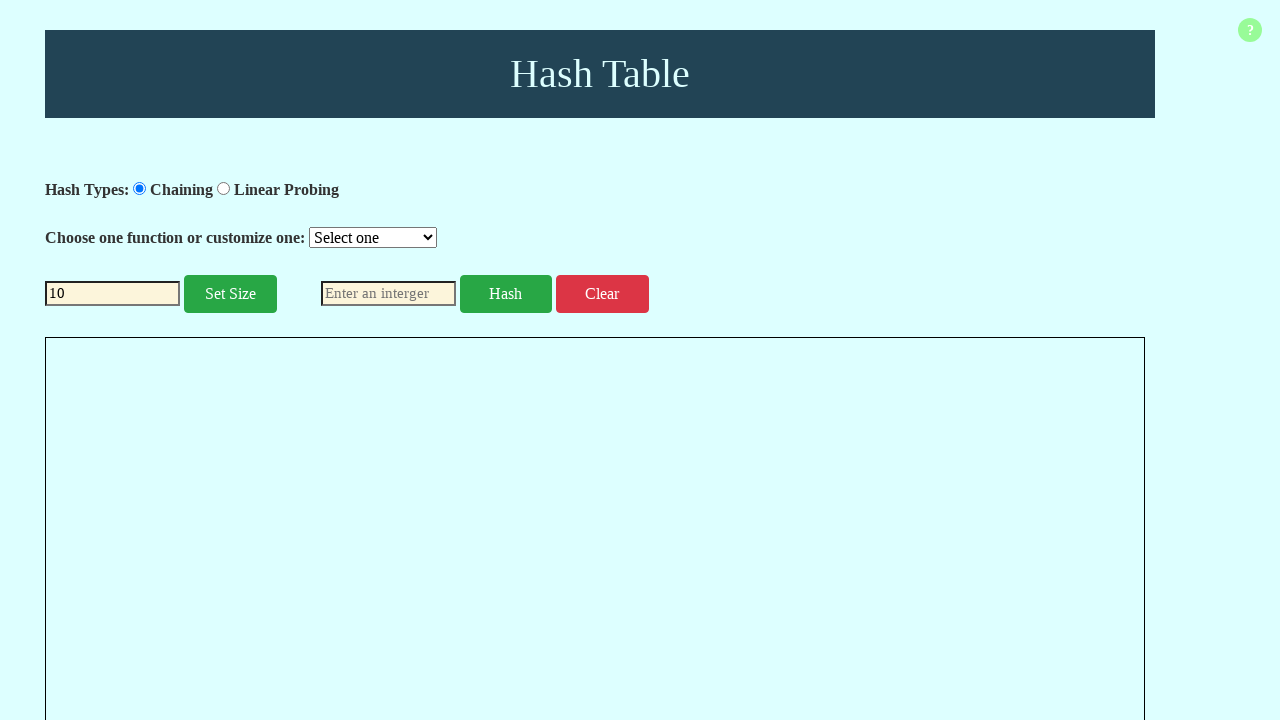

Hash table page loaded and table size input field appeared
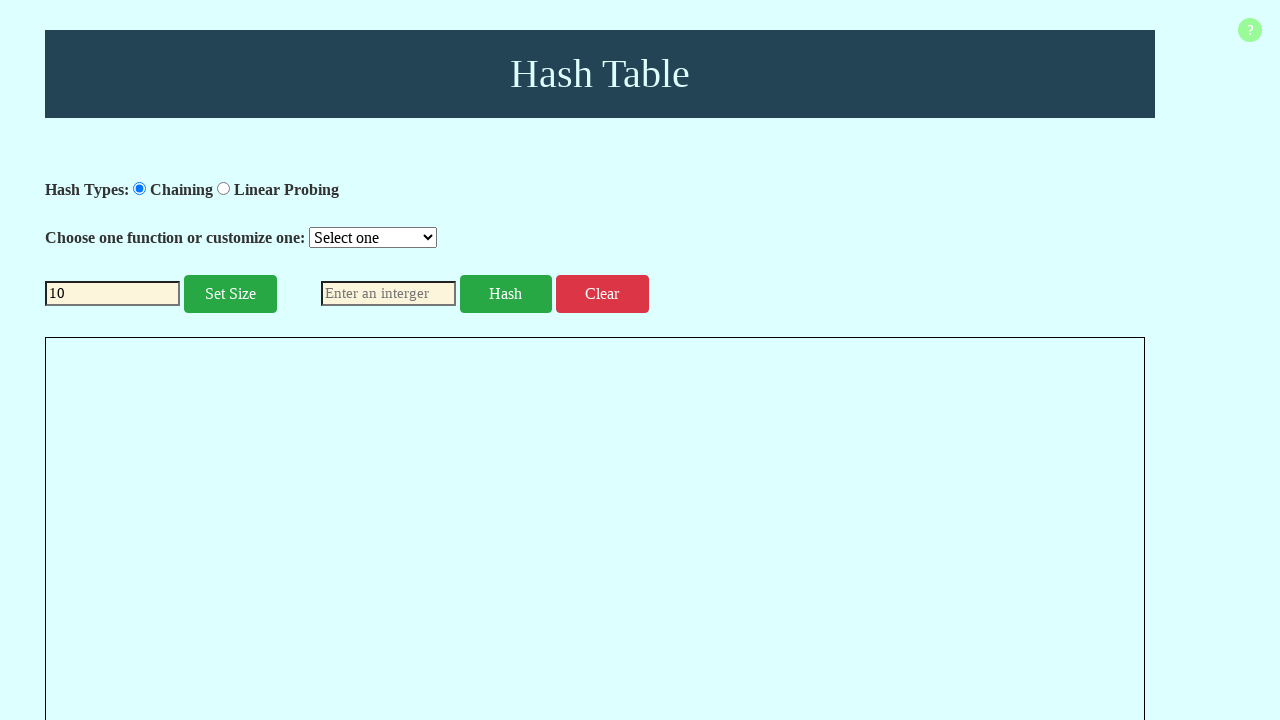

Filled table size input with value '10' on #tableSize
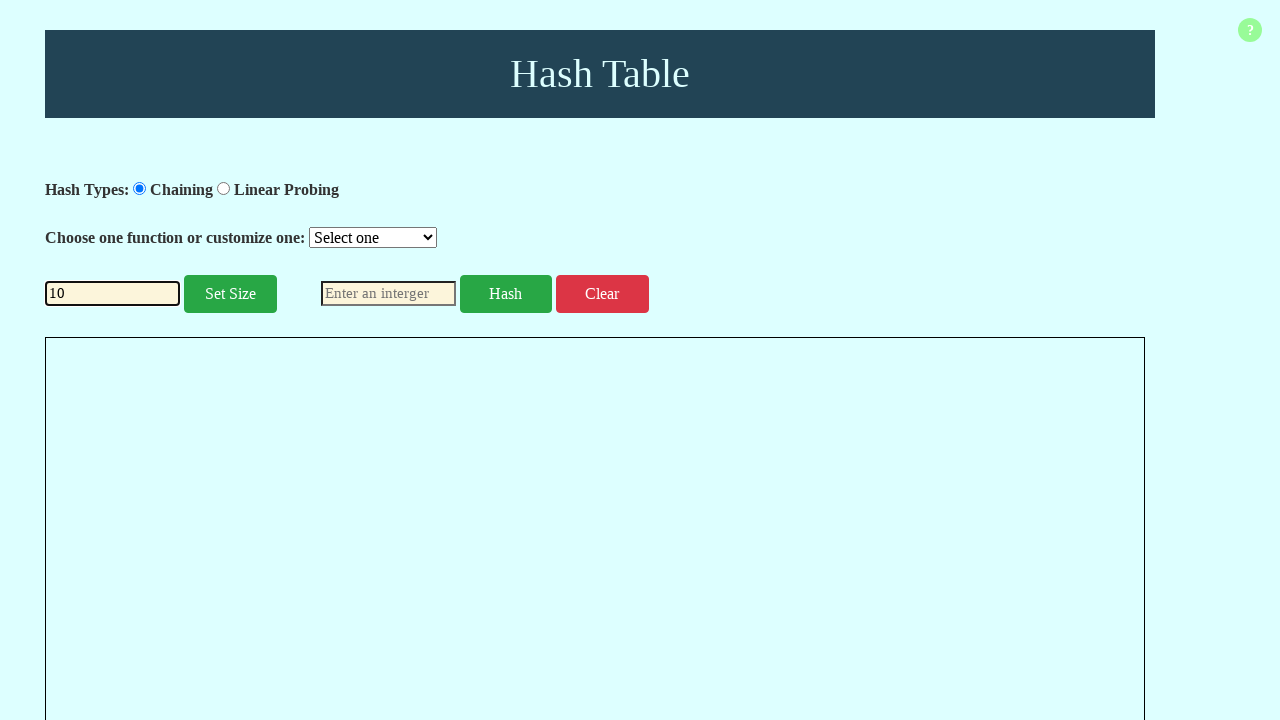

Clicked set button to initialize table with size 10 at (230, 294) on #set-button
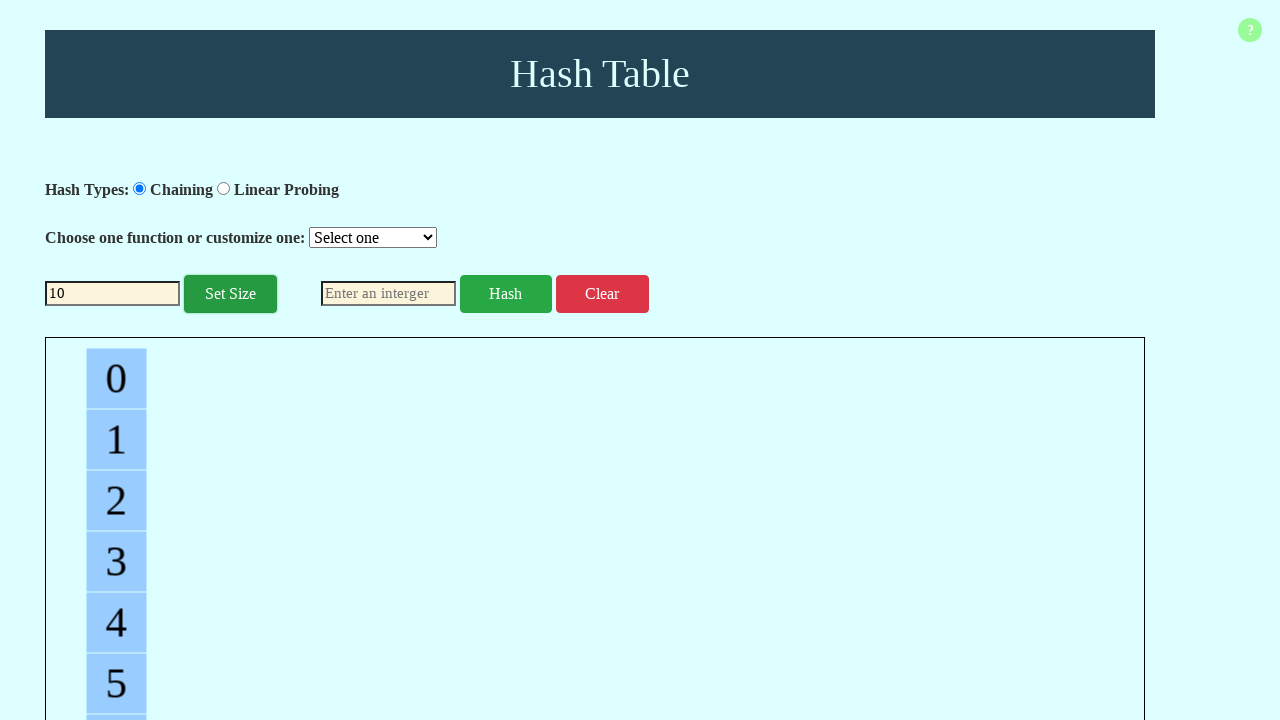

Selected hash function from dropdown (index 2) on #funcChoices
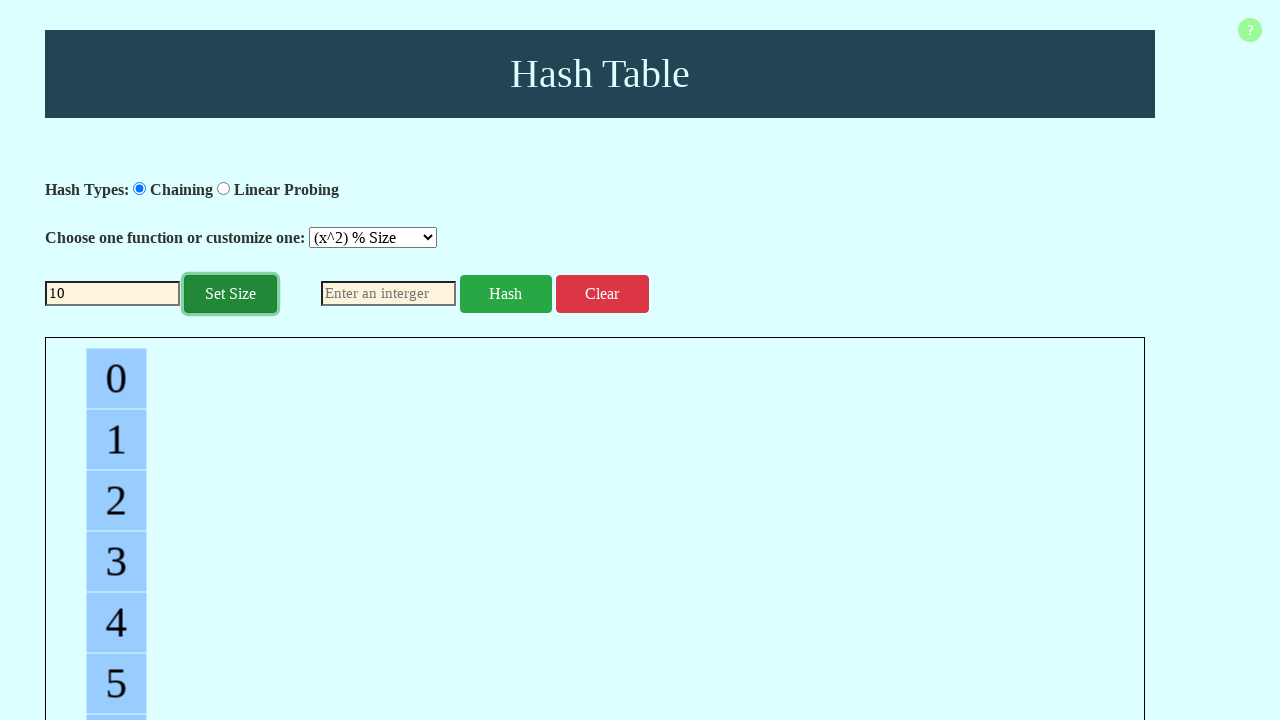

Entered value '42' into input field for hashing on #InputValue
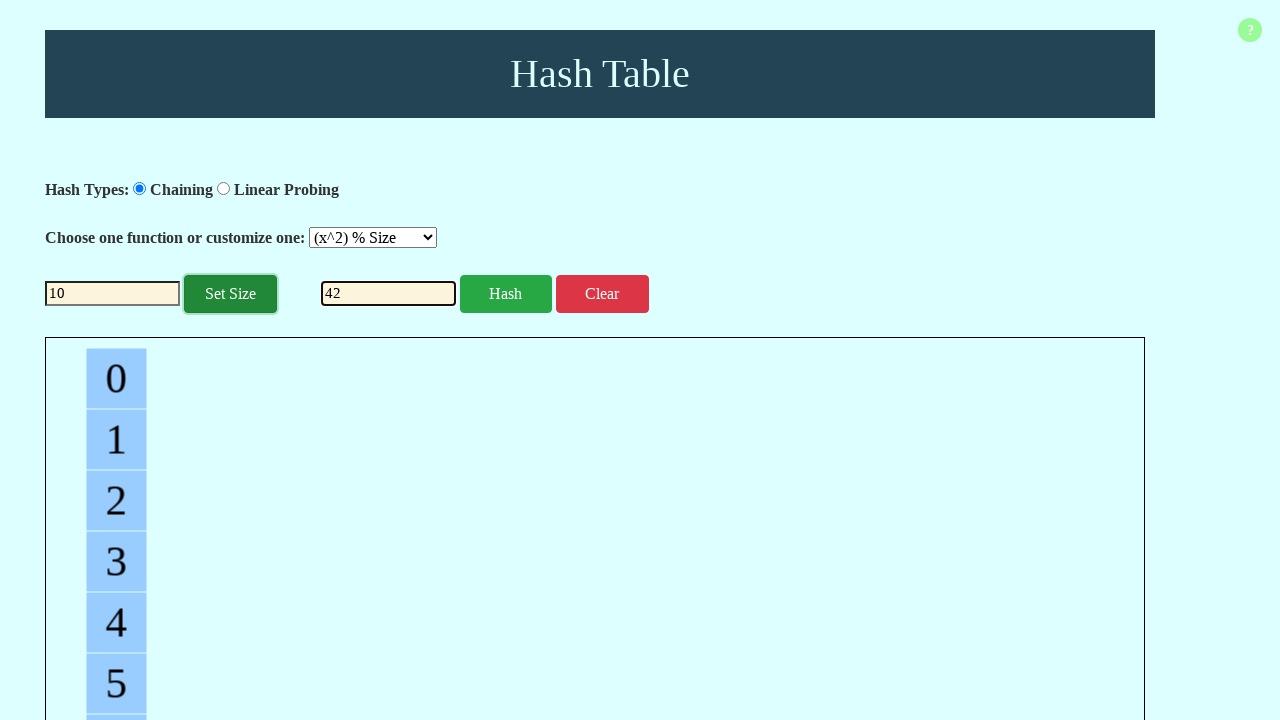

Clicked run button to execute hash operation at (506, 294) on #run-button
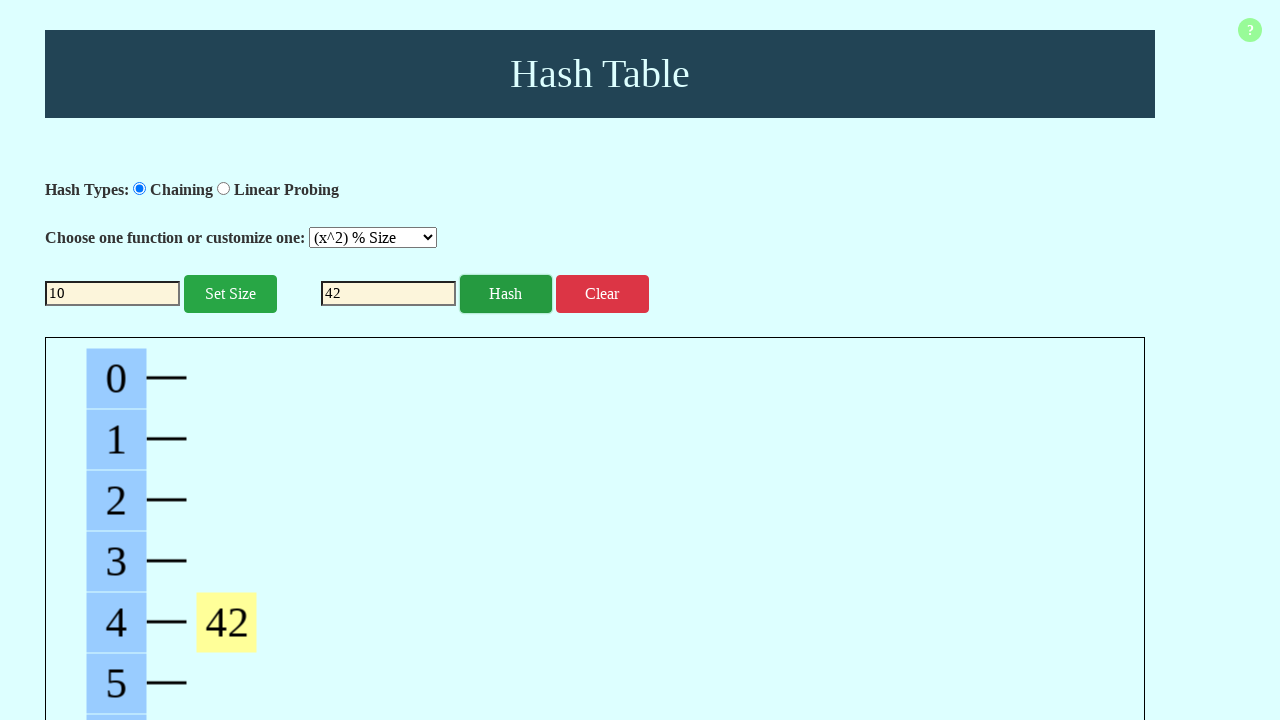

Waited 500ms for potential alert or result display
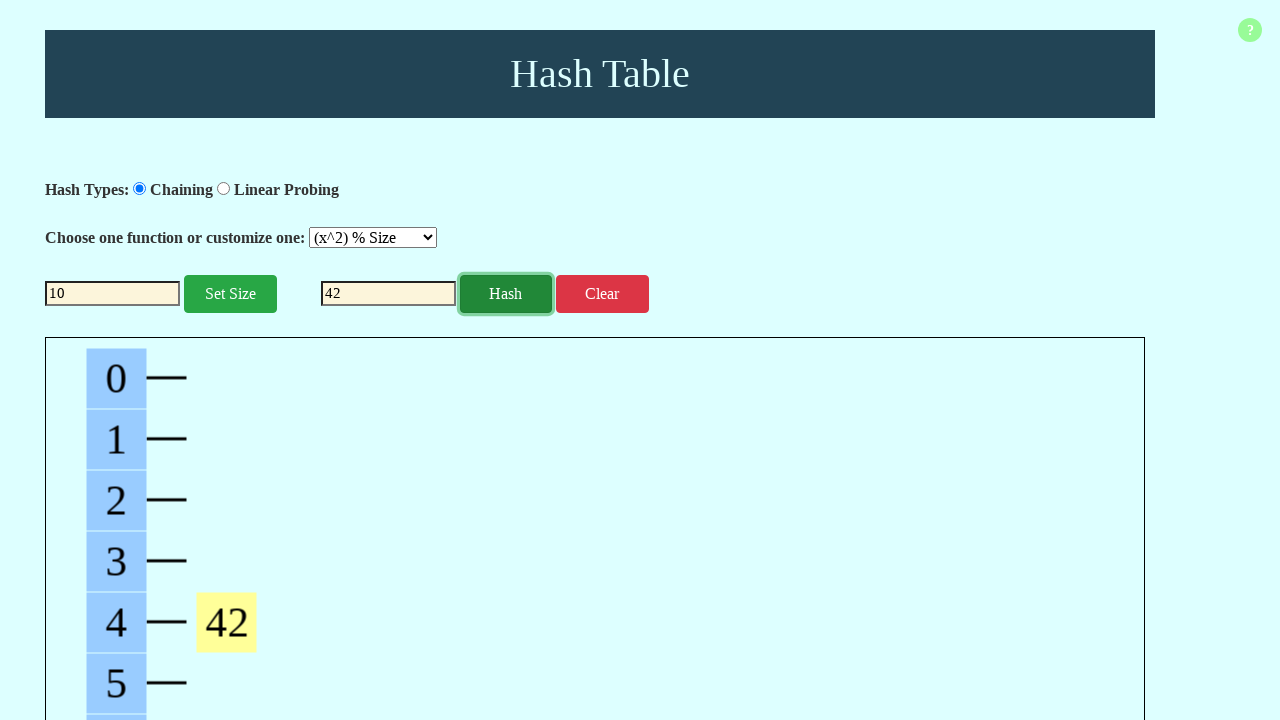

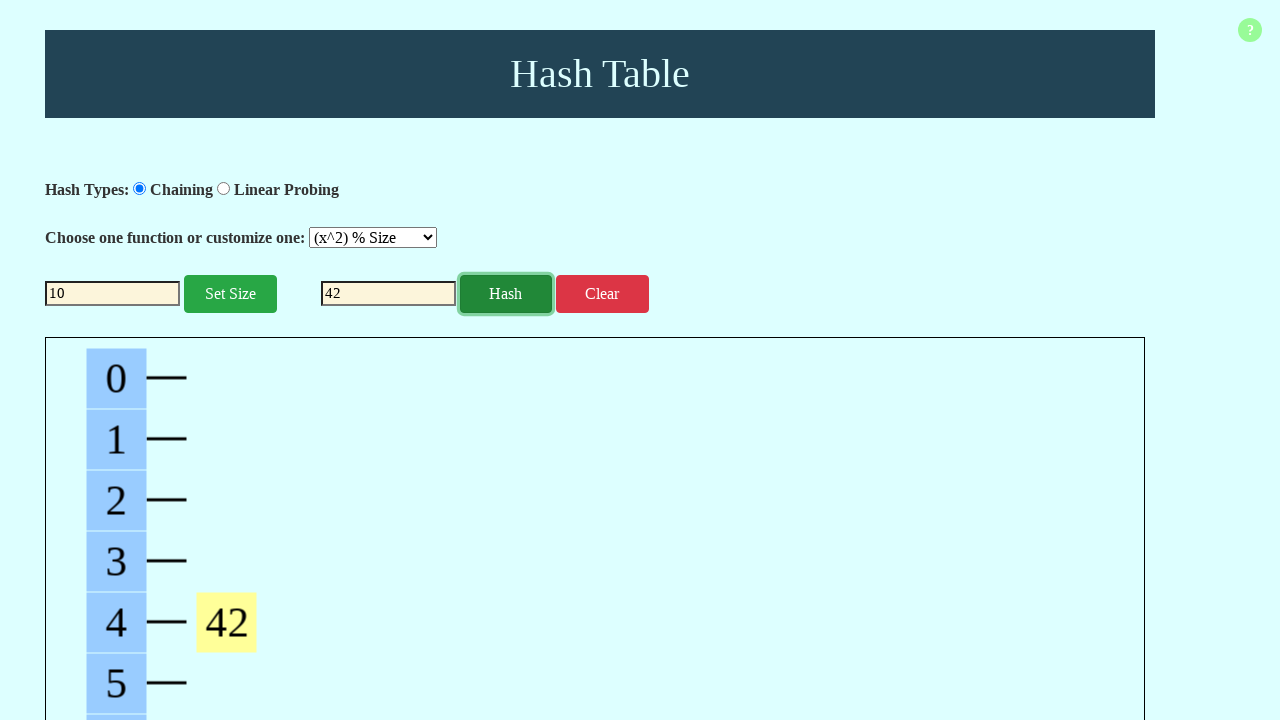